Tests double-click functionality on a button element using mouse actions

Starting URL: https://demoqa.com/buttons

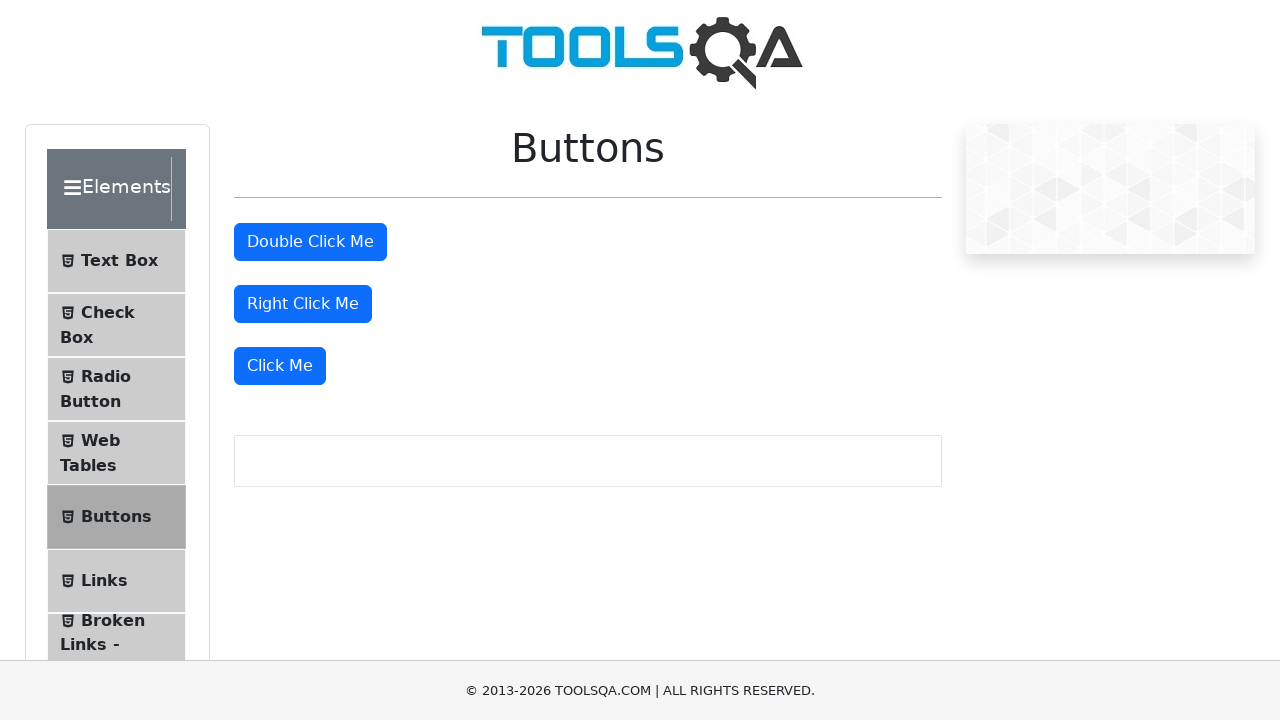

Located the double-click button element
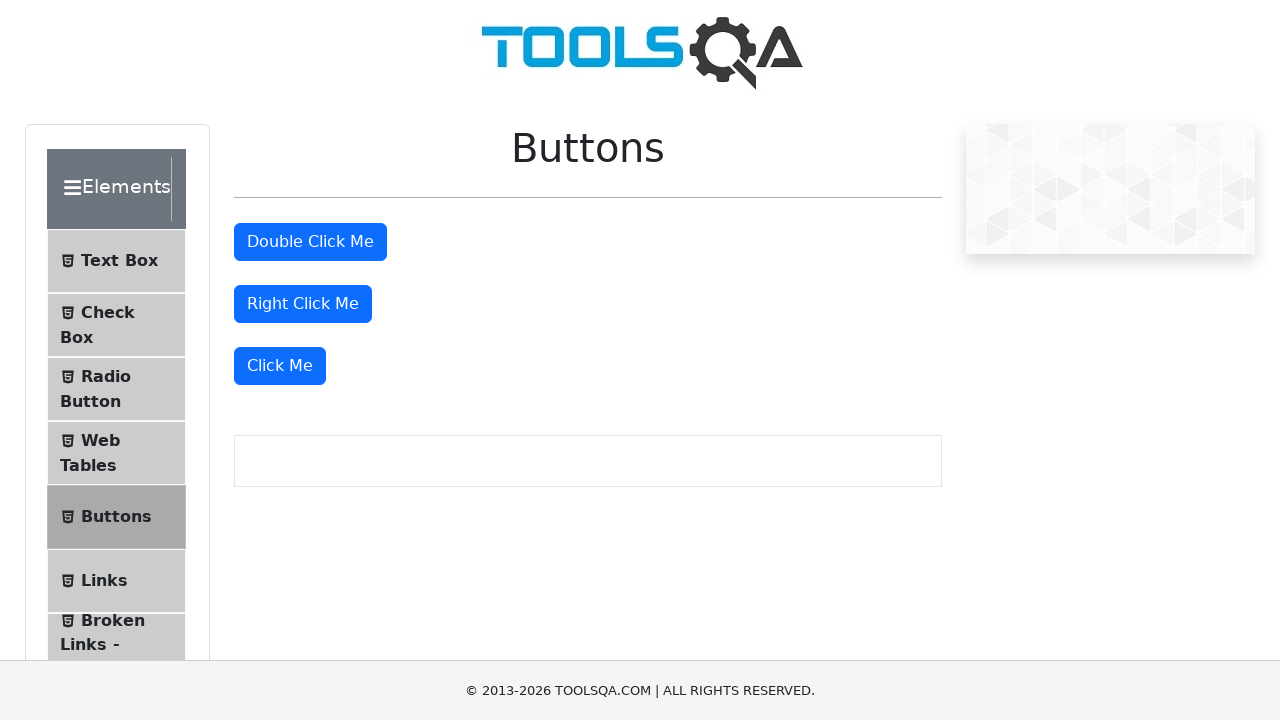

Performed double-click action on the button at (310, 242) on xpath=//button[@id='doubleClickBtn']
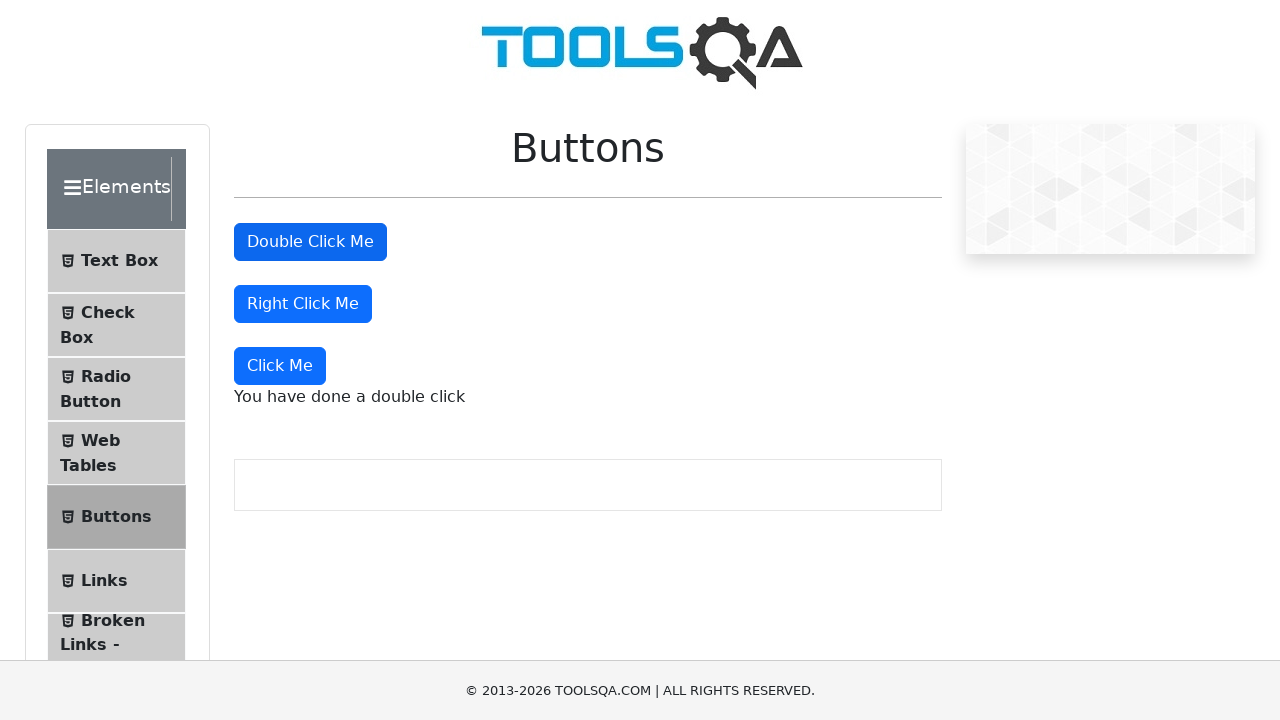

Waited 3 seconds for double-click result to display
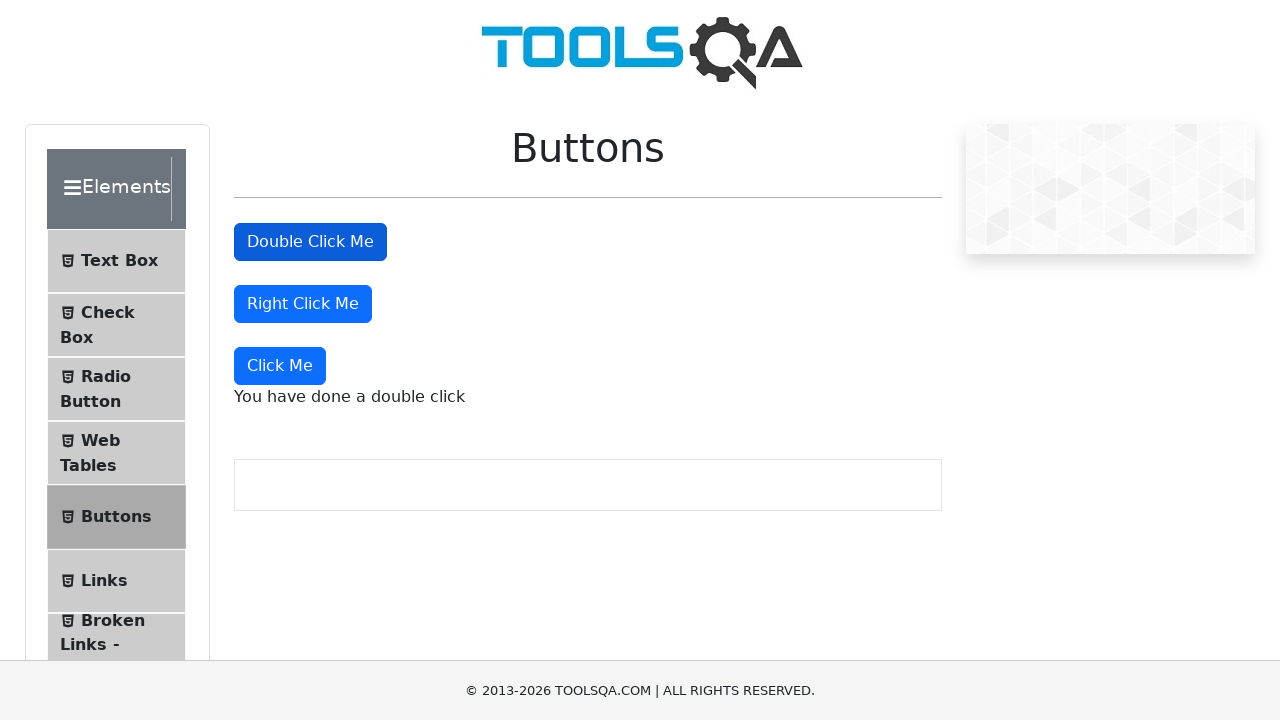

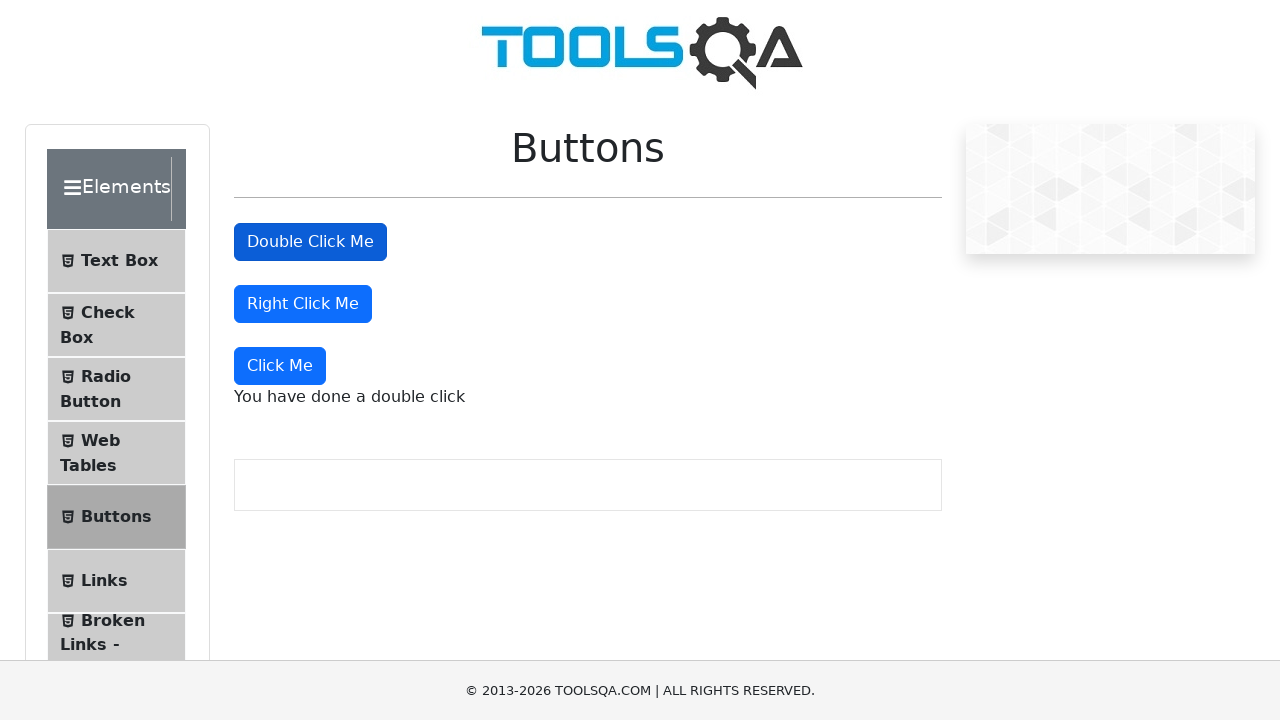